Tests clicking on the Name textbox field on the Selenium practice page

Starting URL: https://www.tutorialspoint.com/selenium/practice/selenium_automation_practice.php

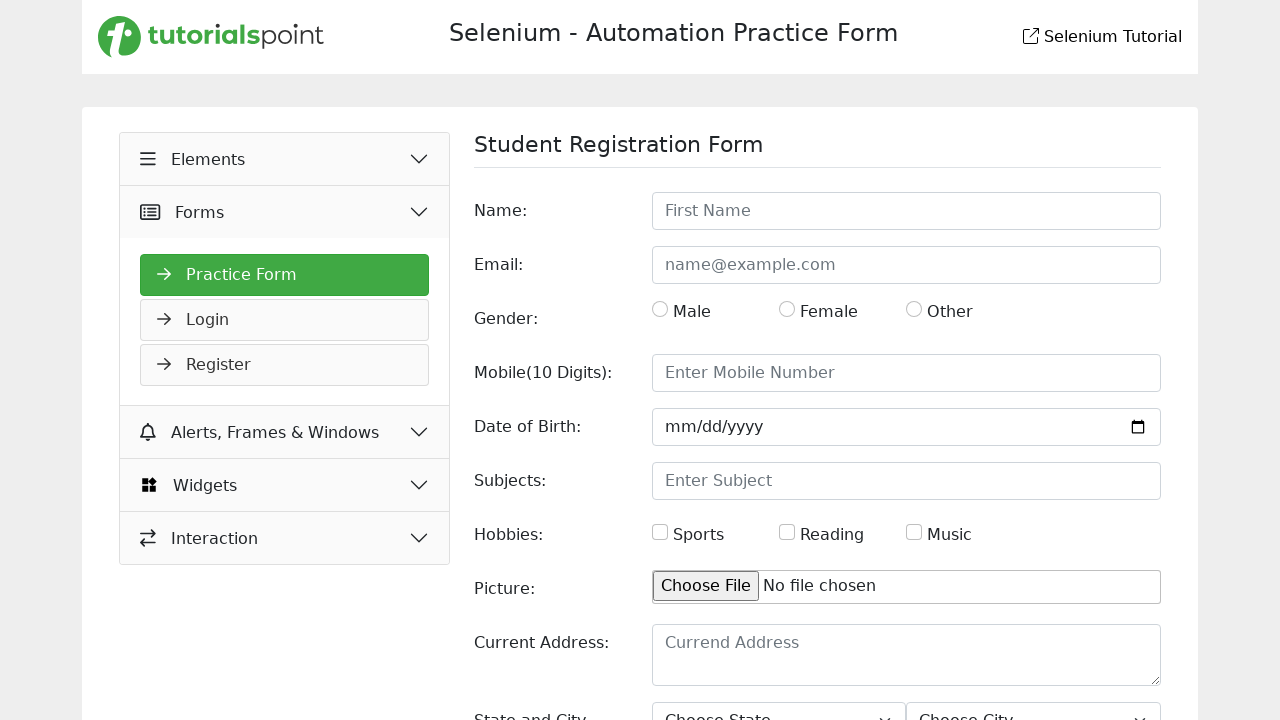

Navigated to Selenium practice page
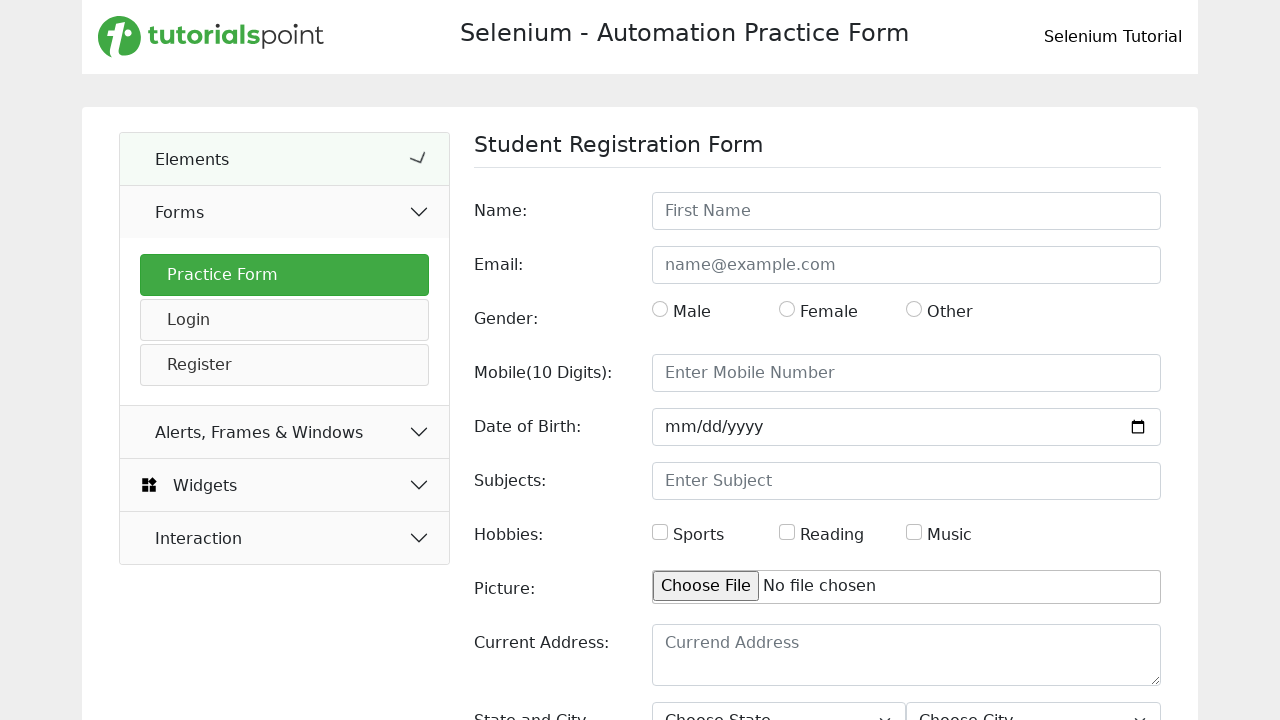

Clicked on the Name textbox field at (906, 211) on internal:role=textbox[name="Name:"i]
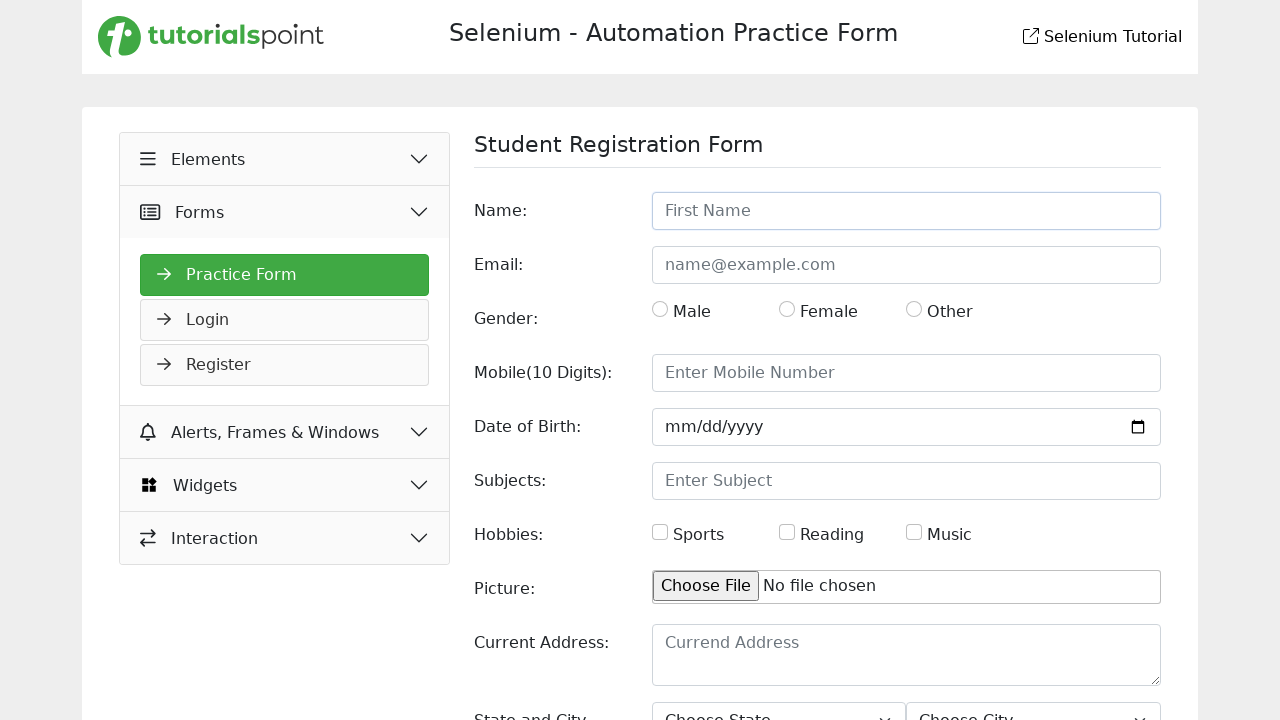

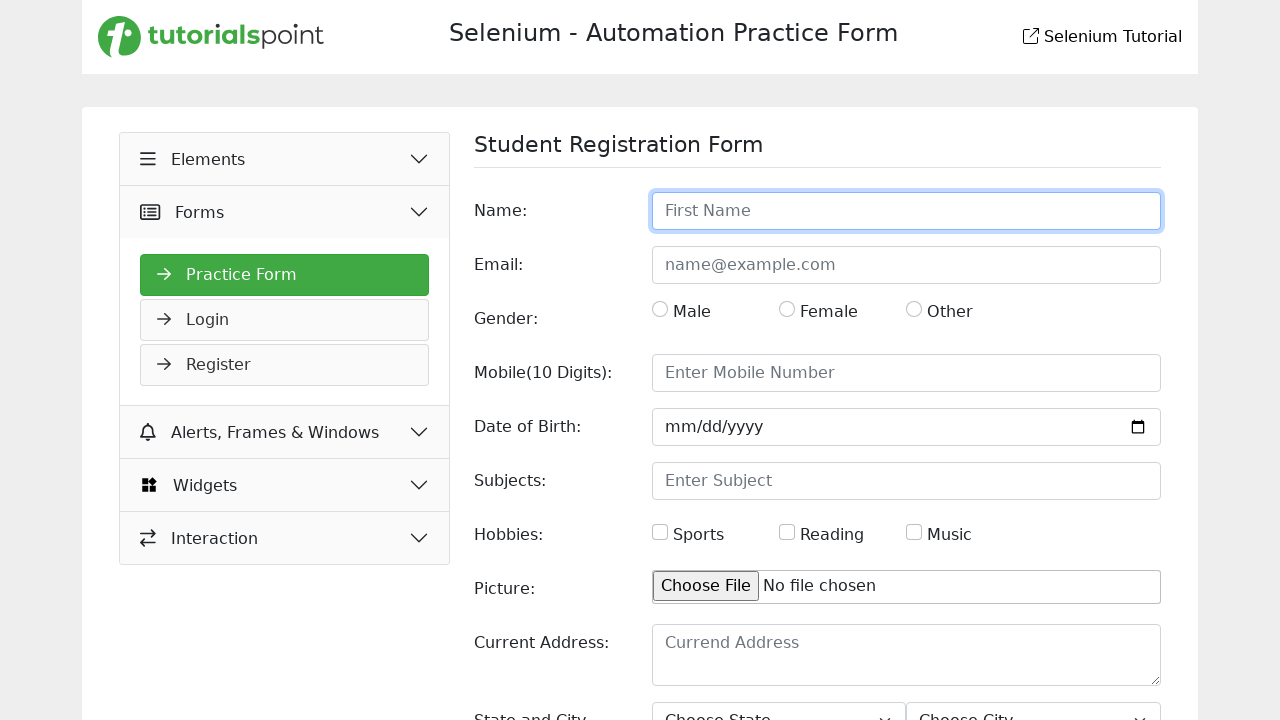